Navigates to Jupiter Cloud testing site, clicks on Contact page, clicks Submit button, and verifies error messages are displayed for required fields

Starting URL: https://jupiter.cloud.planittesting.com

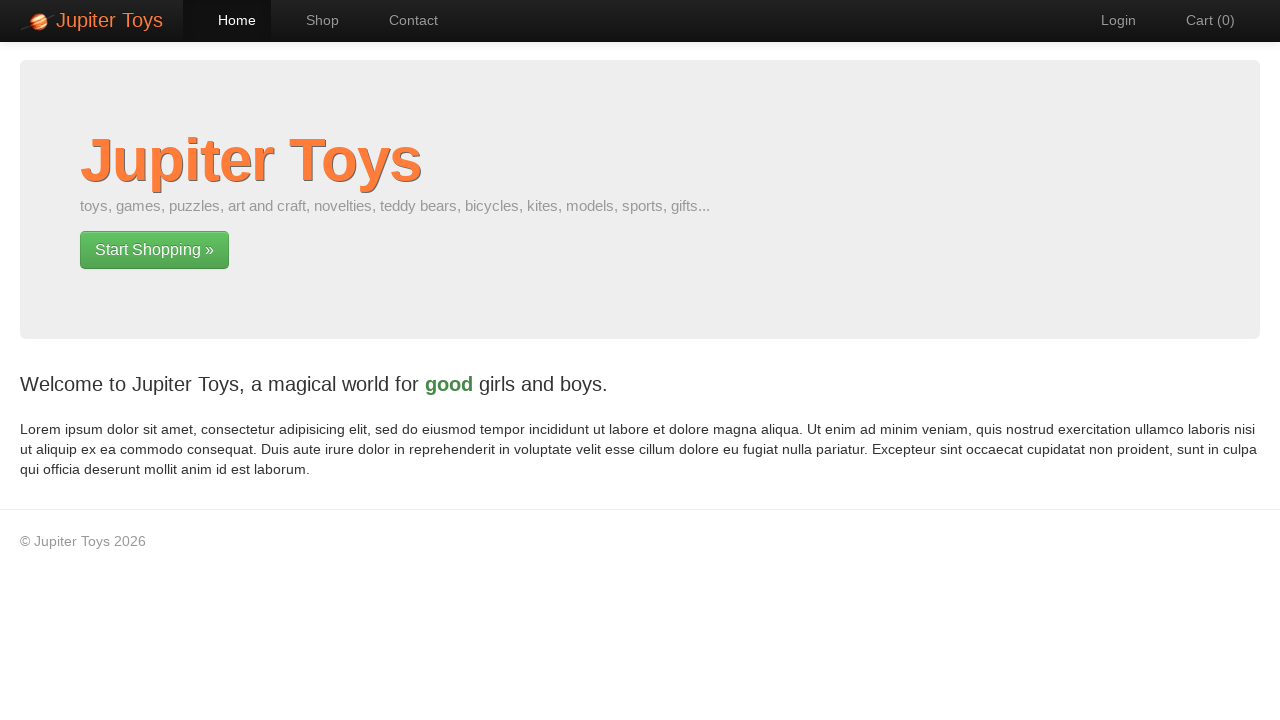

Clicked on Contact navigation link at (404, 20) on xpath=//*[@id='nav-contact']/a
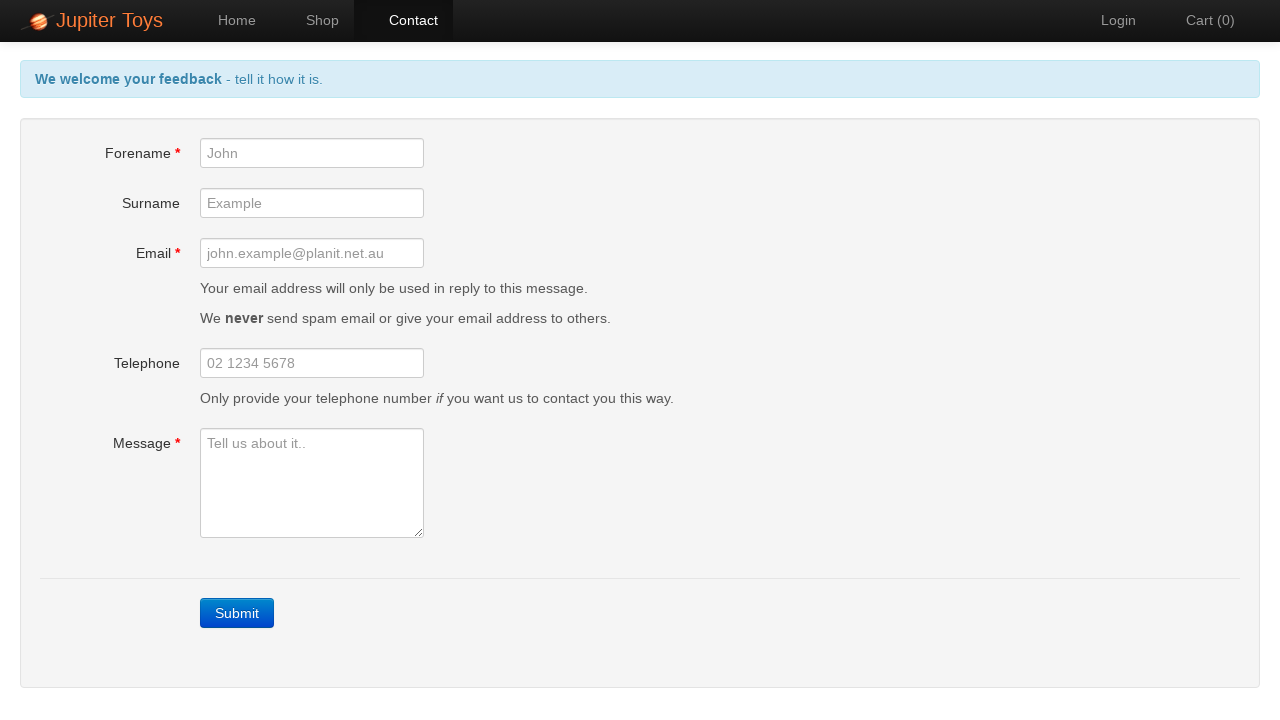

Clicked Submit button without filling form at (237, 613) on xpath=//a[contains(text(),'Submit')]
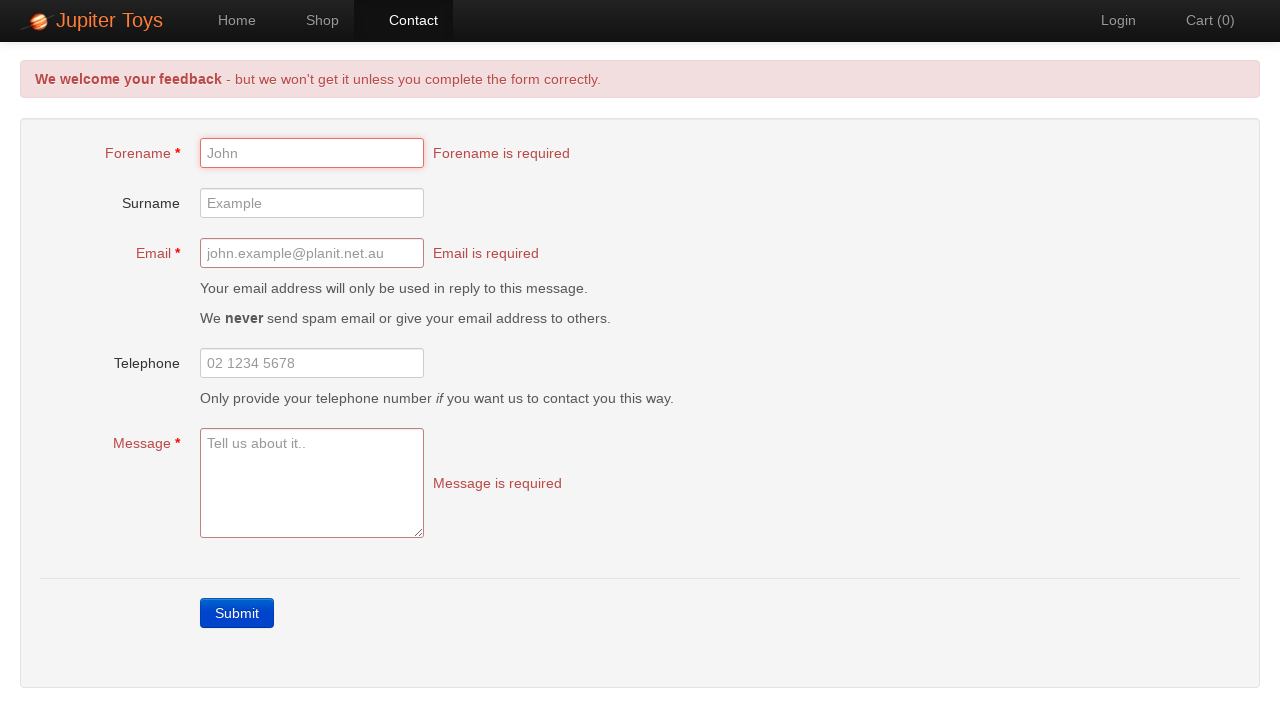

Forename error message appeared
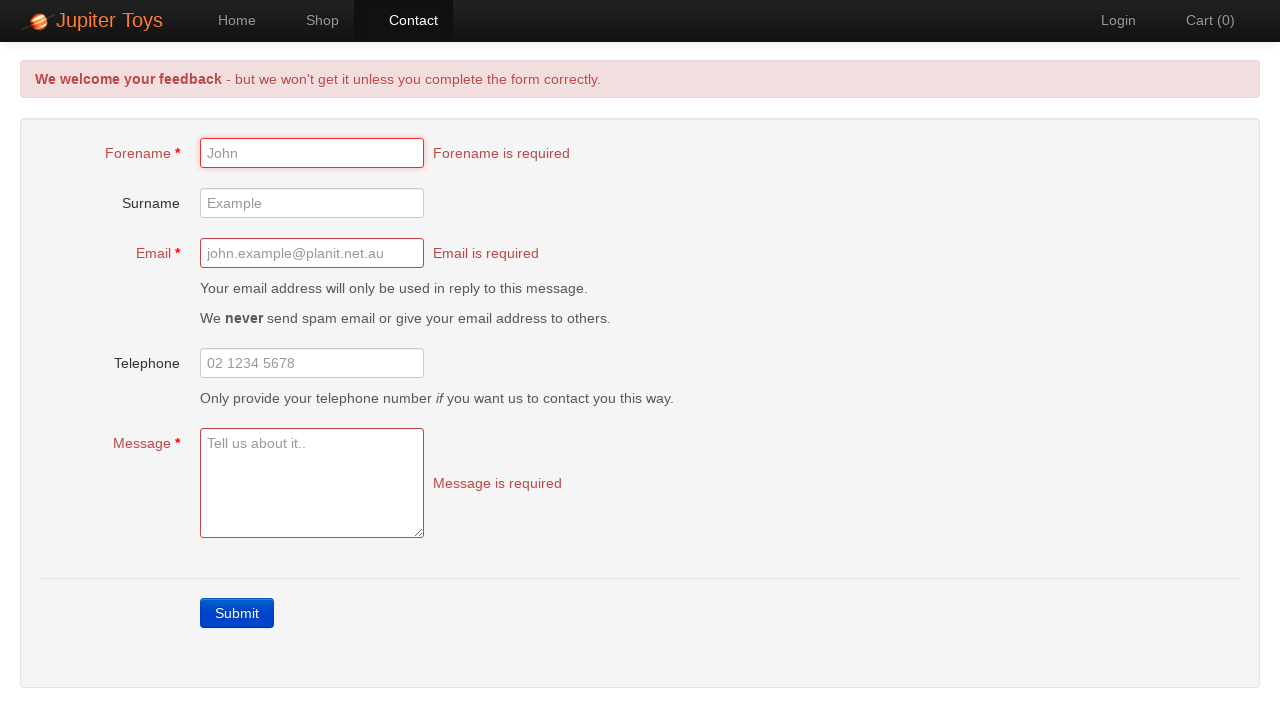

Message error message appeared
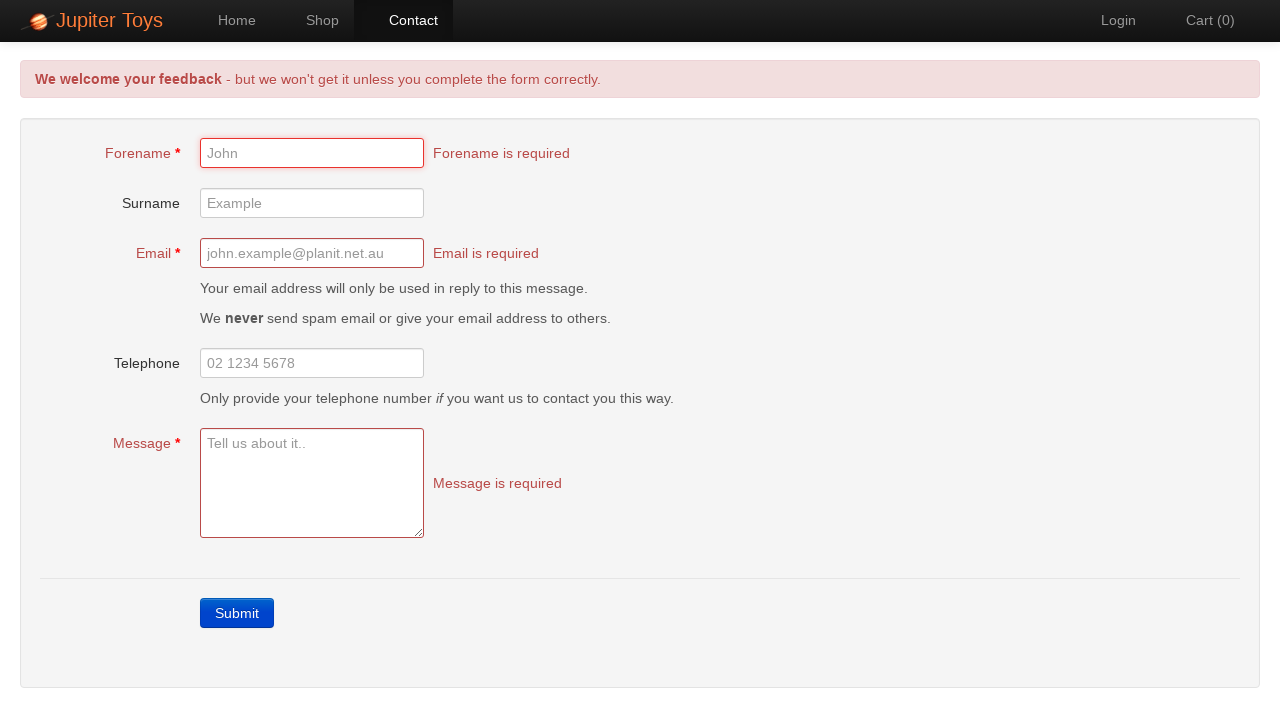

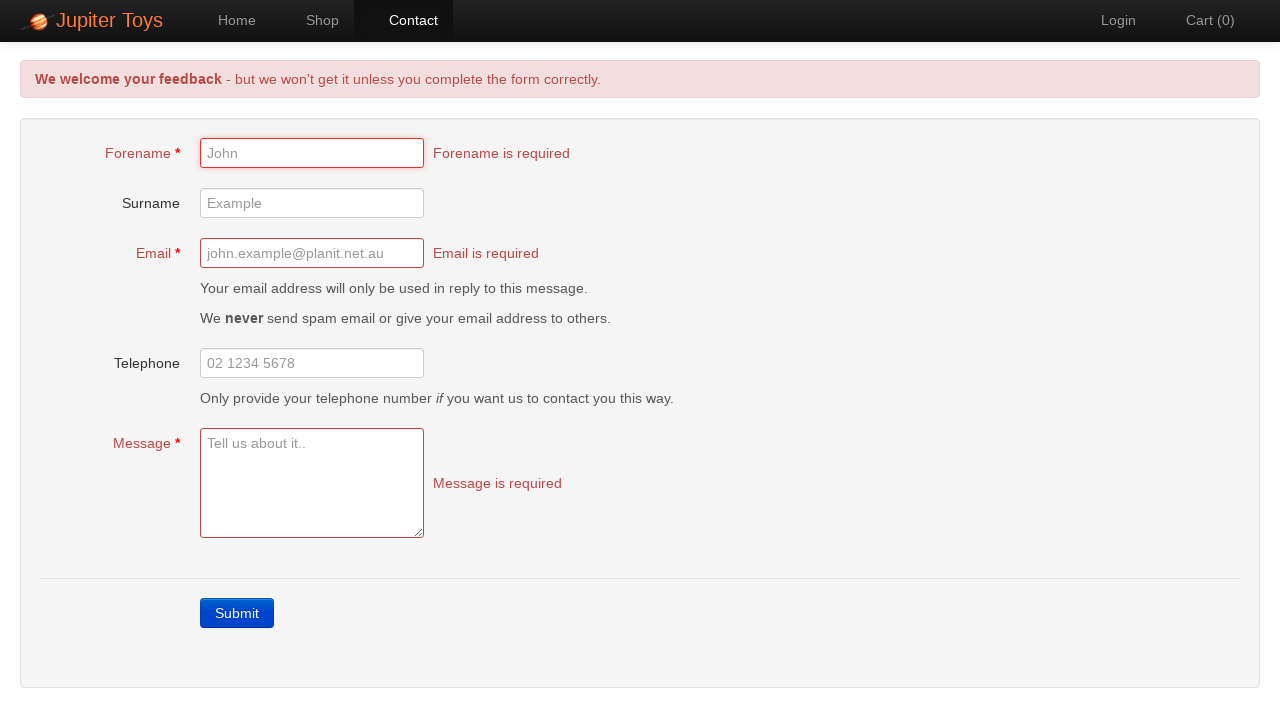